Tests confirmation alert by navigating to the confirmation tab, triggering the alert, dismissing it, and verifying the result

Starting URL: https://demo.automationtesting.in/Alerts.html

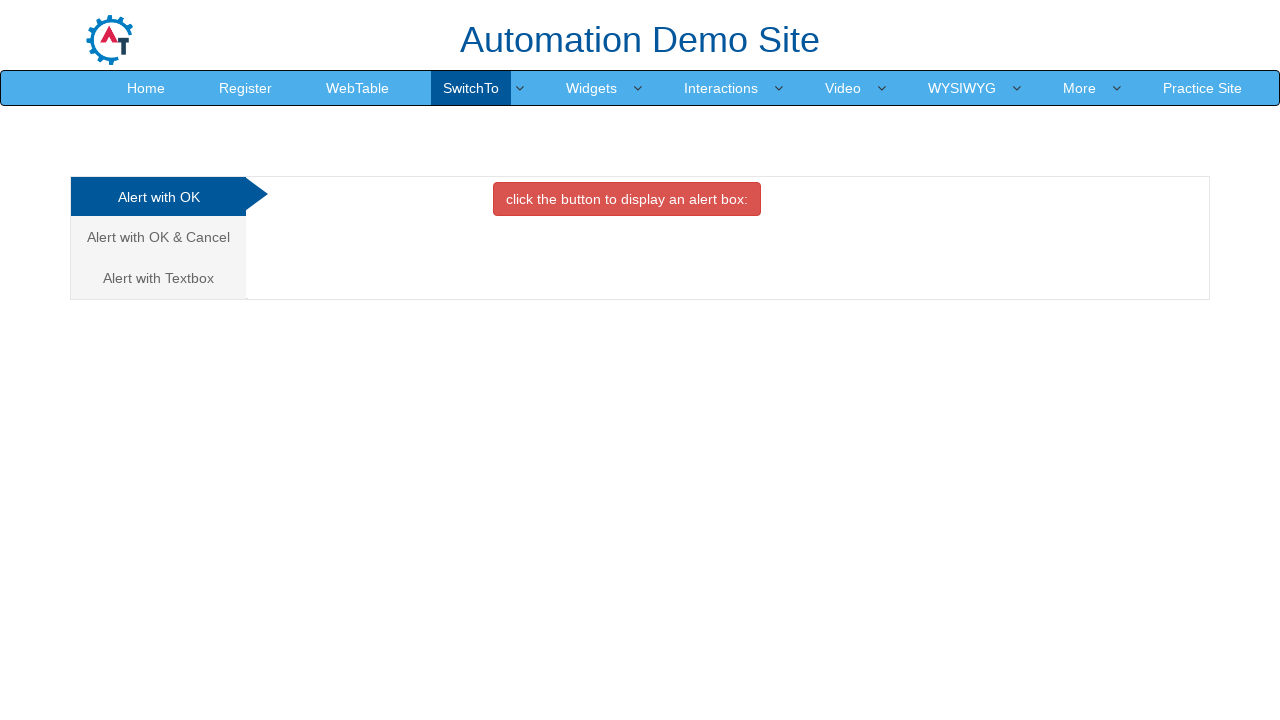

Clicked on 'Alert with OK & Cancel' tab to navigate to confirmation alert section at (158, 237) on xpath=//a[contains(text(),'Alert with OK & Cancel ')]
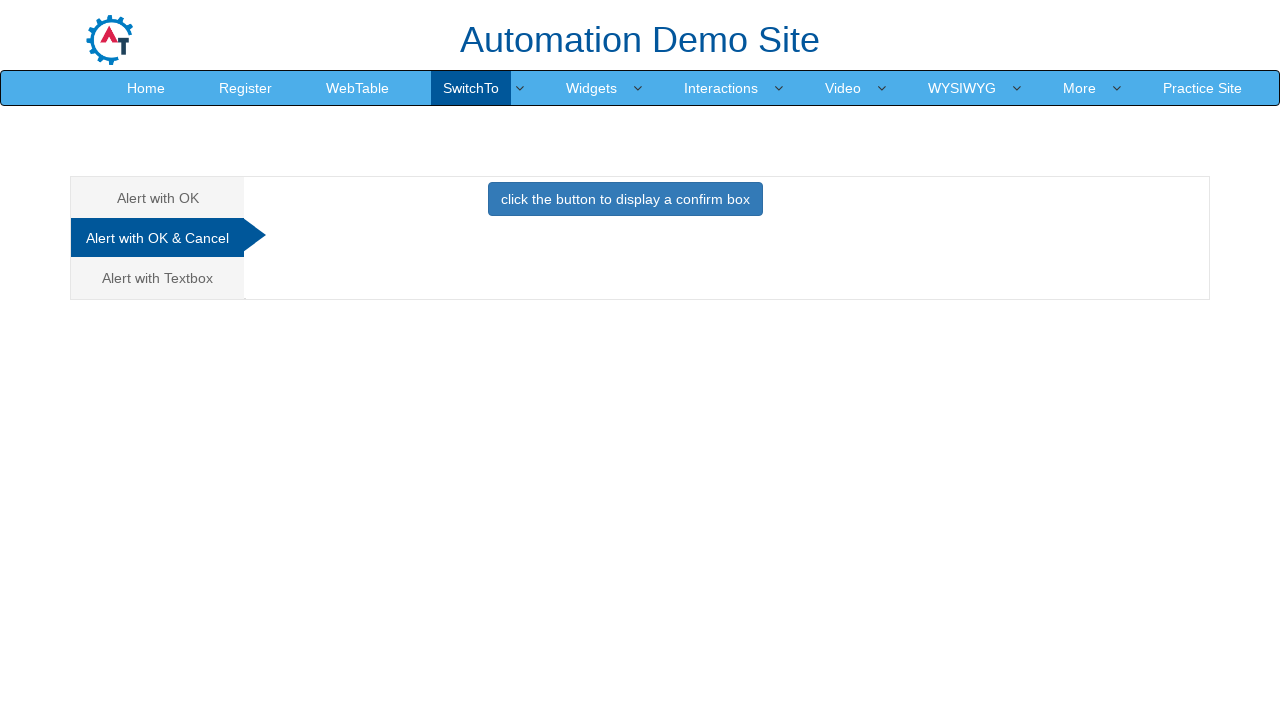

Set up dialog handler to dismiss confirmation alerts
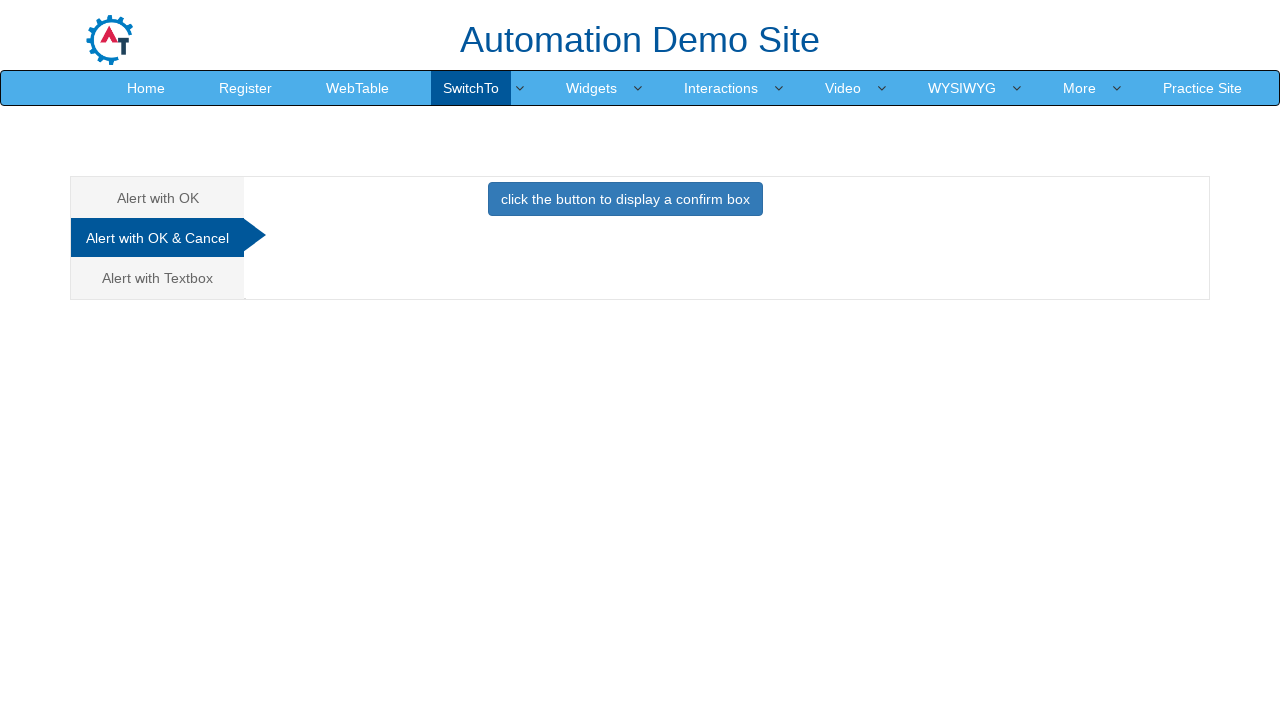

Clicked button to trigger confirmation alert at (625, 199) on xpath=//button[contains(text(),'click the button to display a confirm box')]
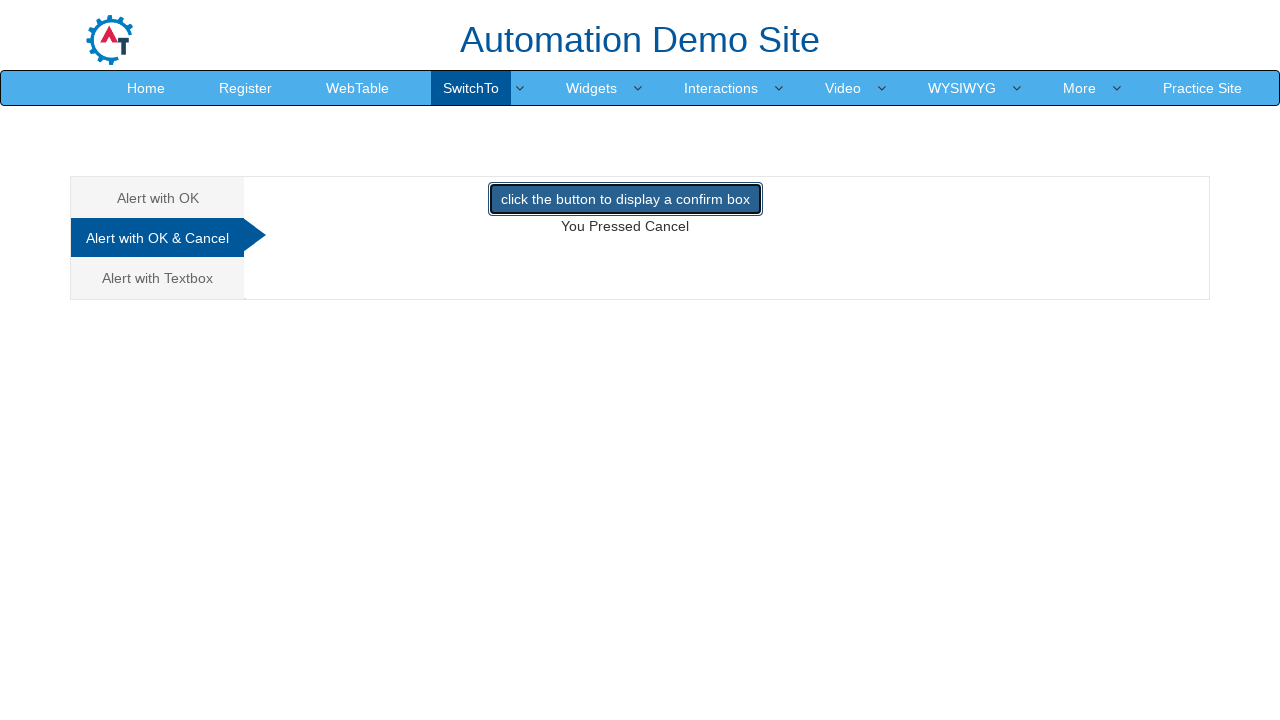

Waited for result text element to appear after dismissing alert
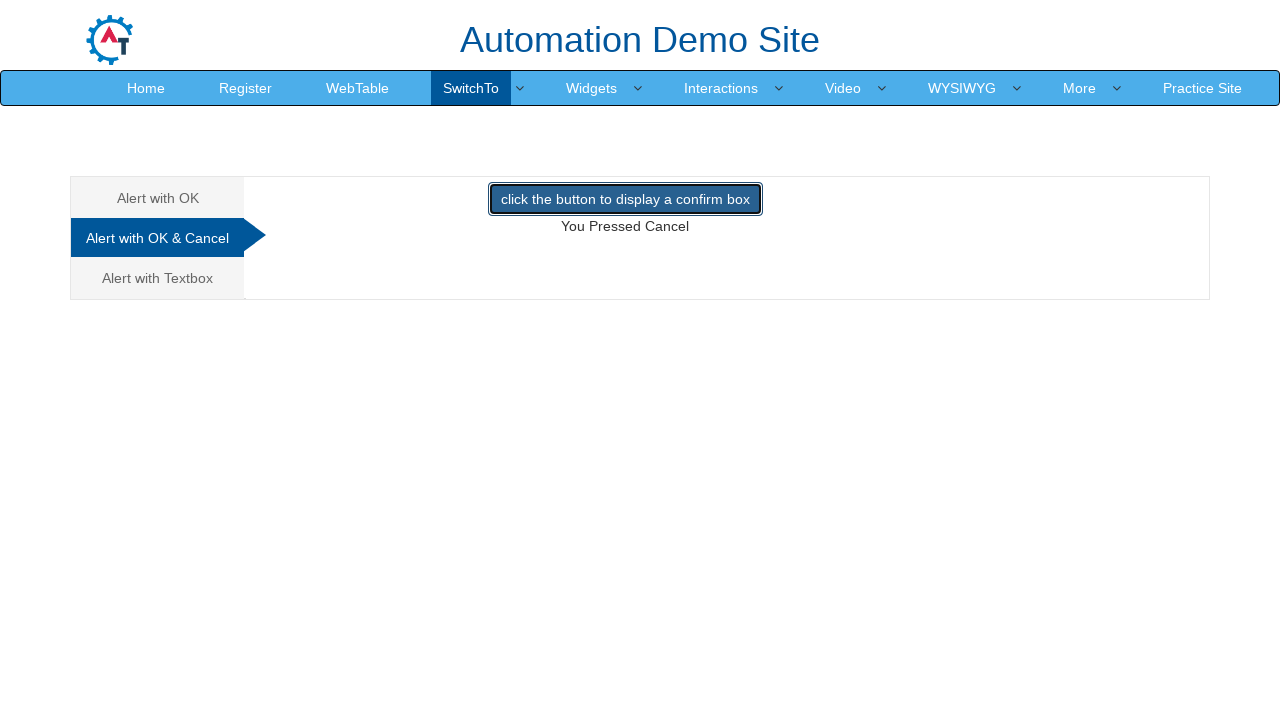

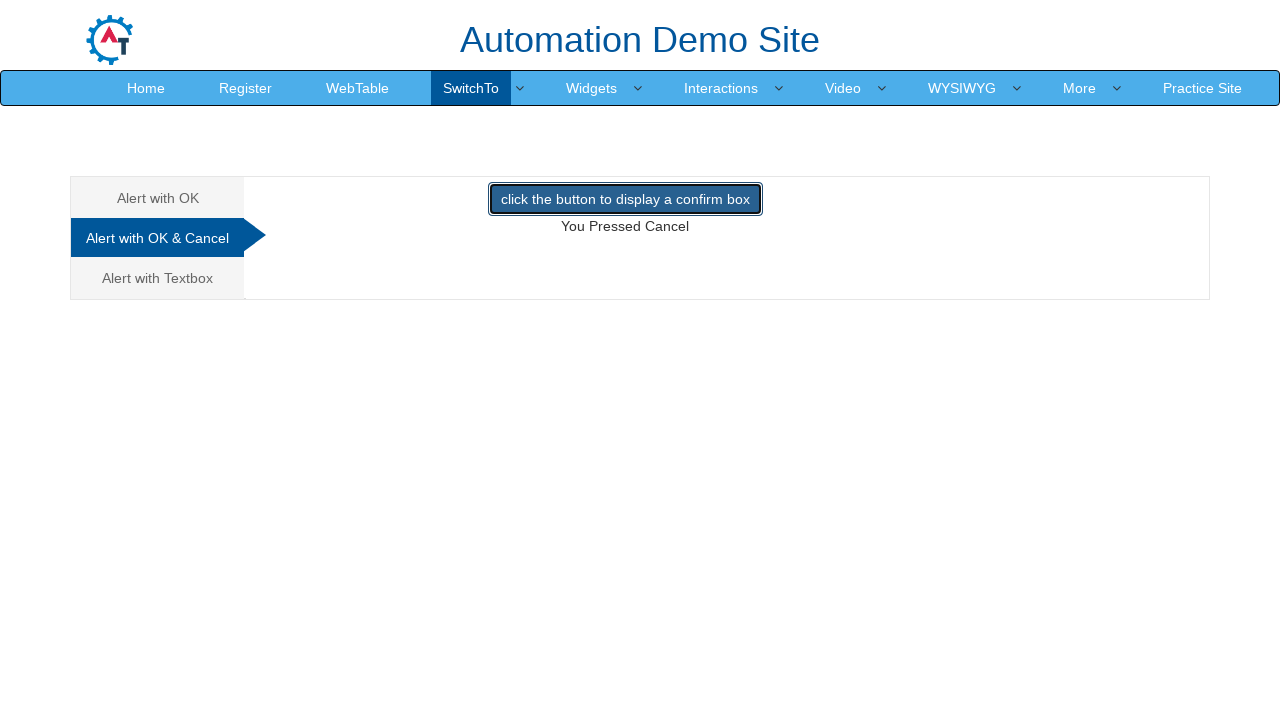